Navigates to SpiceJet website and captures a screenshot of the page

Starting URL: https://www.spicejet.com/

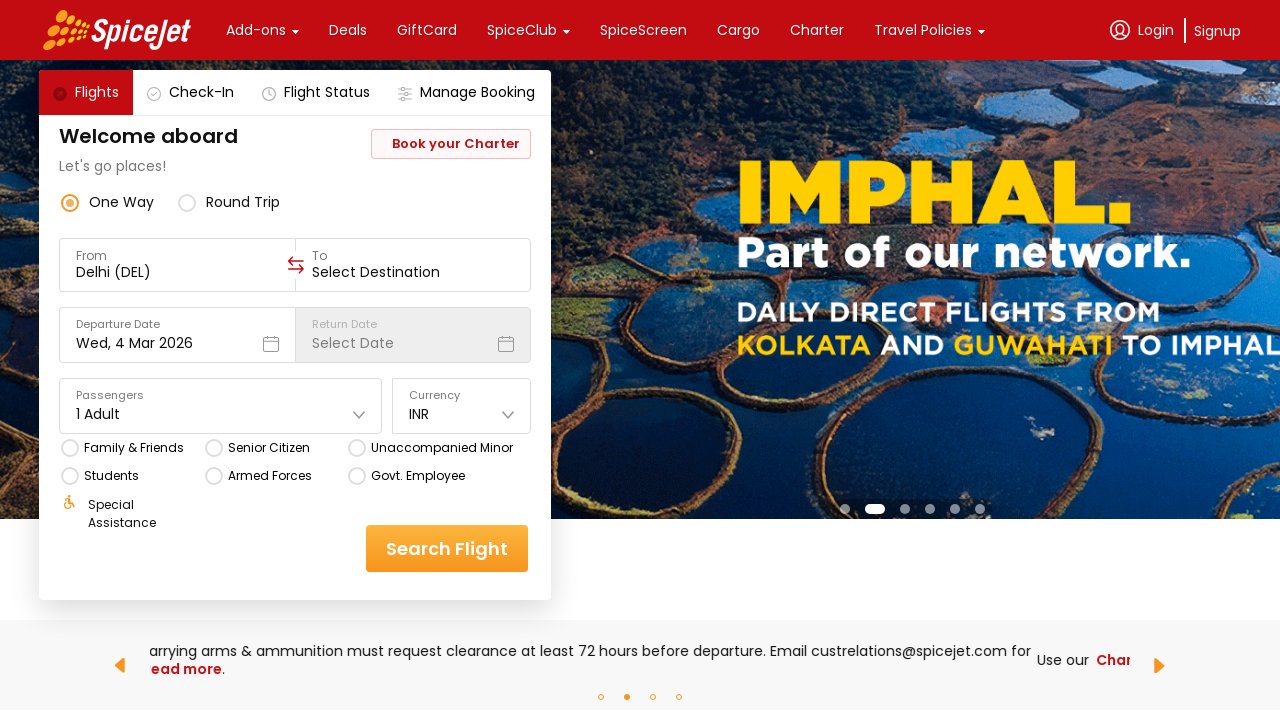

Waited for SpiceJet page to load completely (networkidle)
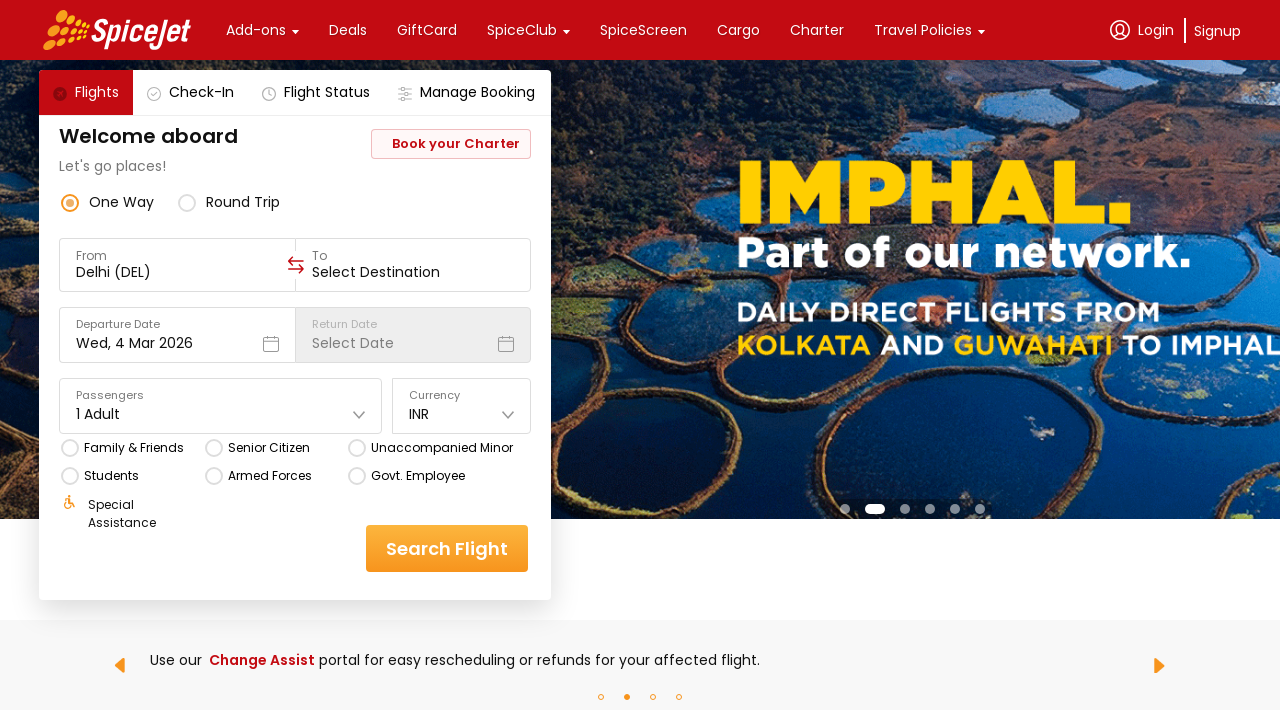

Captured screenshot of SpiceJet website
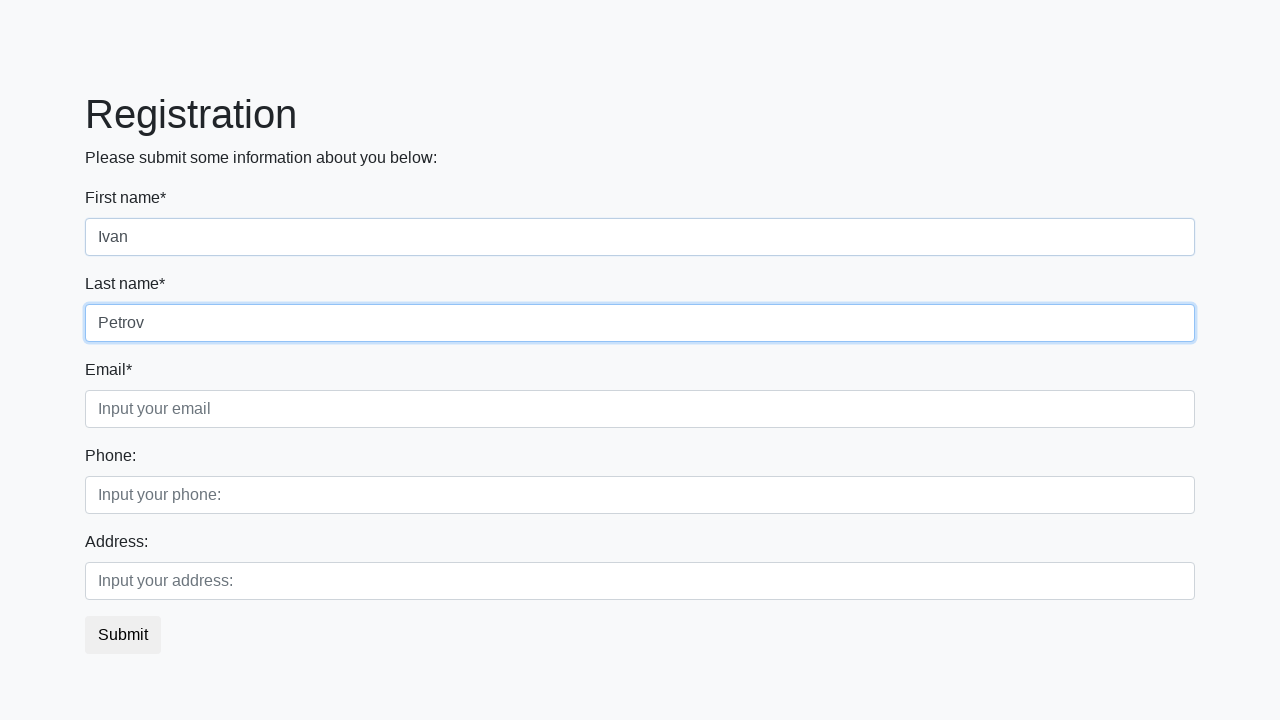

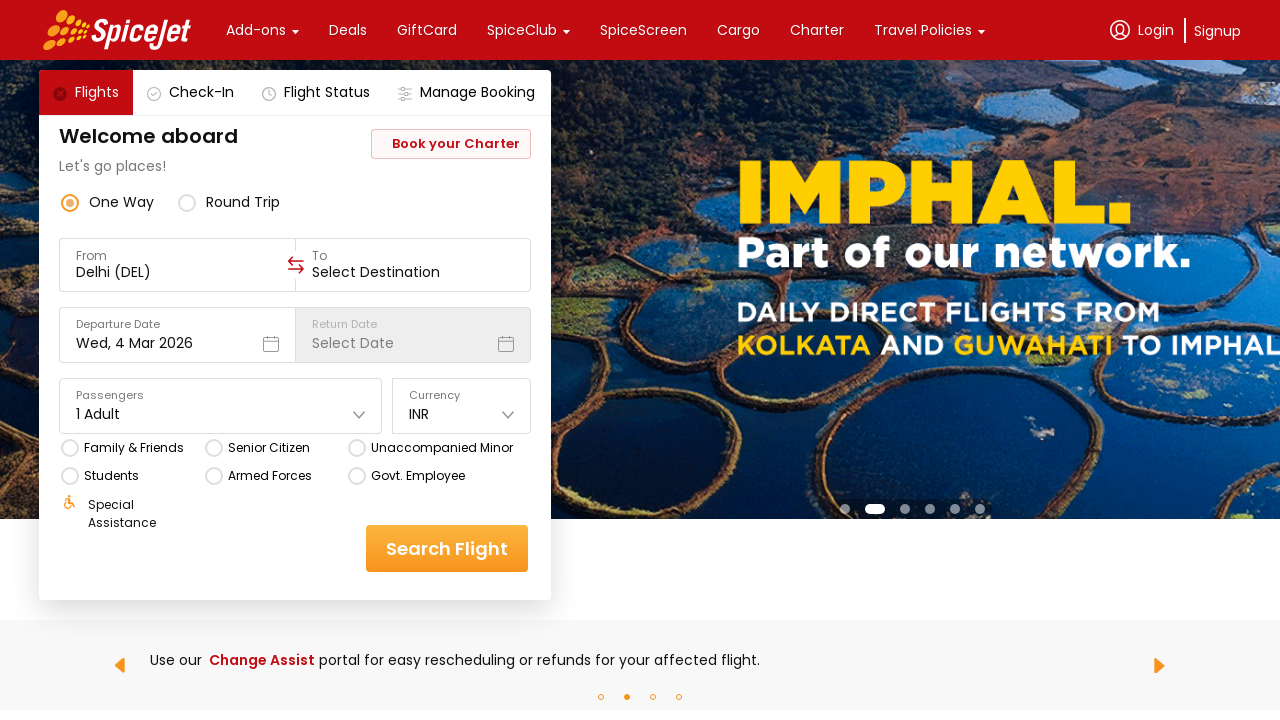